Tests new window handling by clicking a link that opens a new window and verifying content in the new window

Starting URL: https://the-internet.herokuapp.com/windows

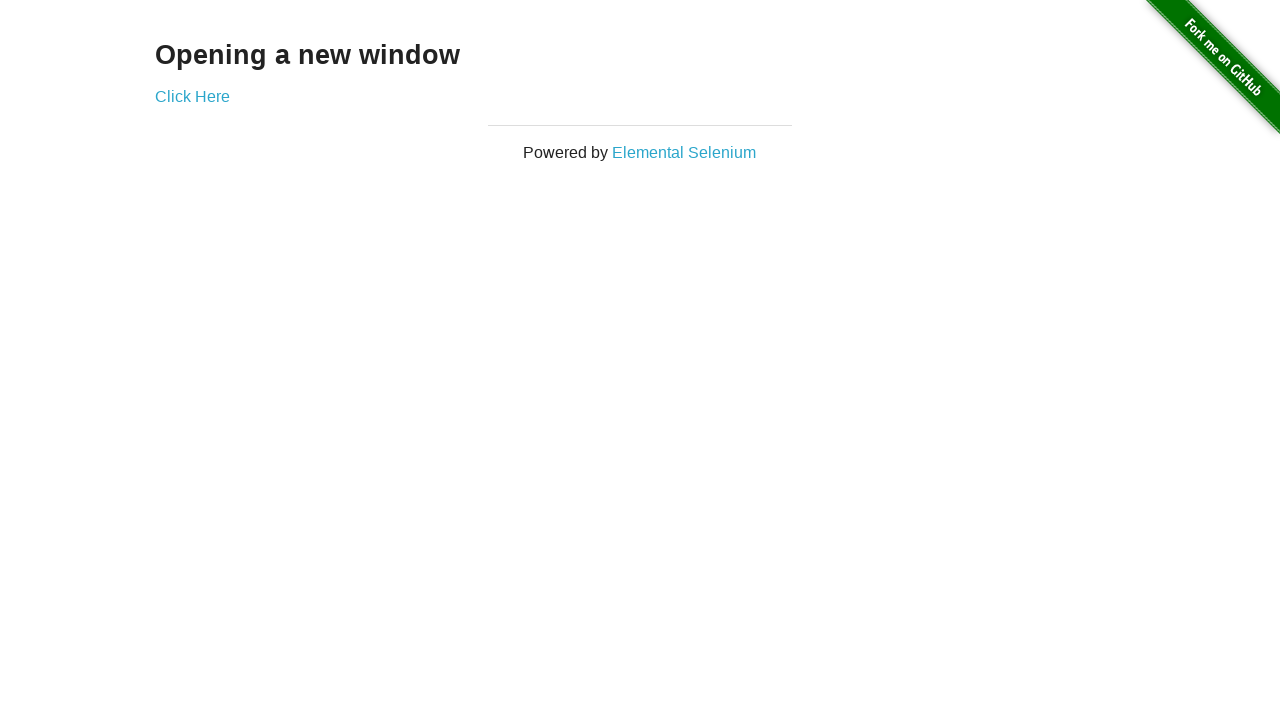

Clicked 'Click Here' link to open new window at (192, 96) on text=Click Here
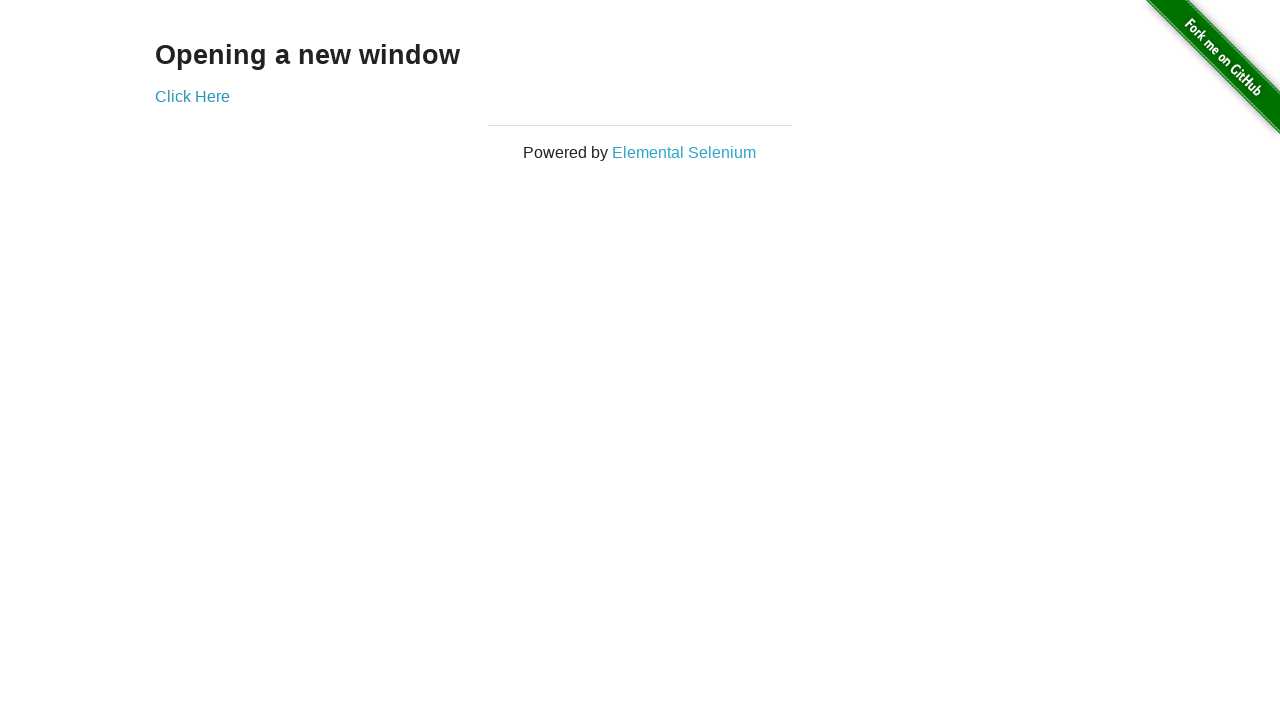

New window opened and captured
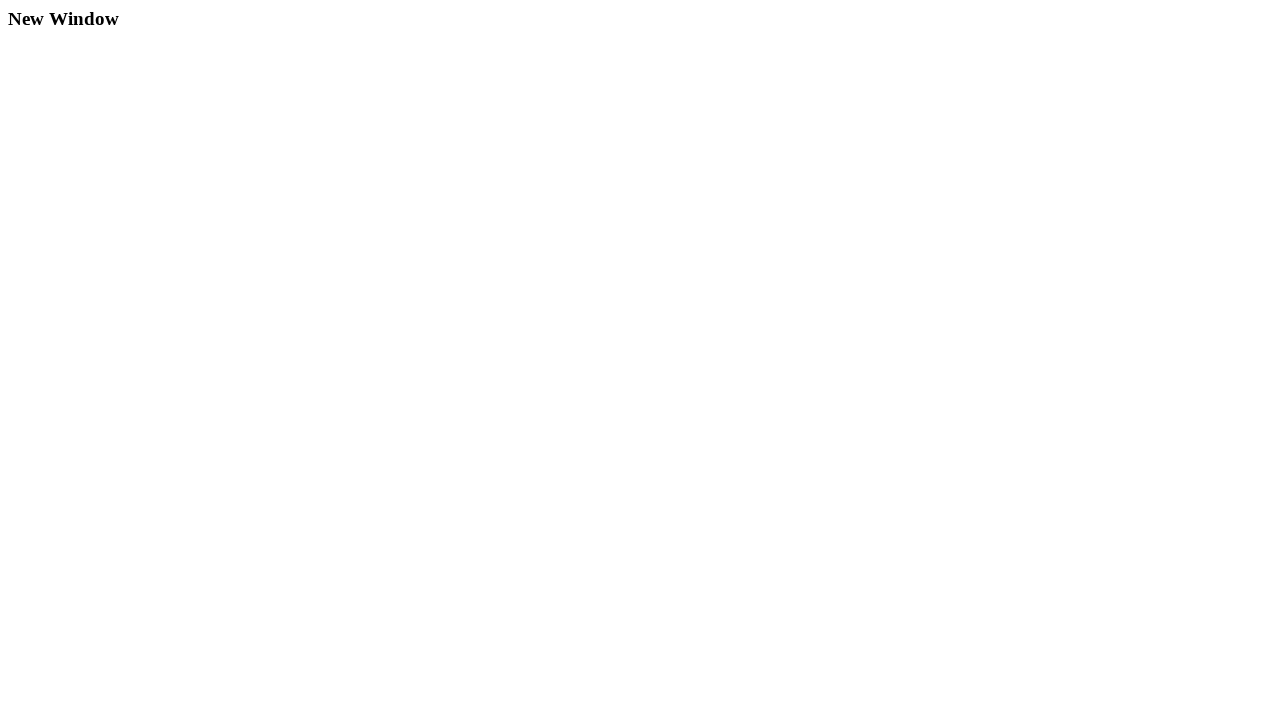

New window finished loading
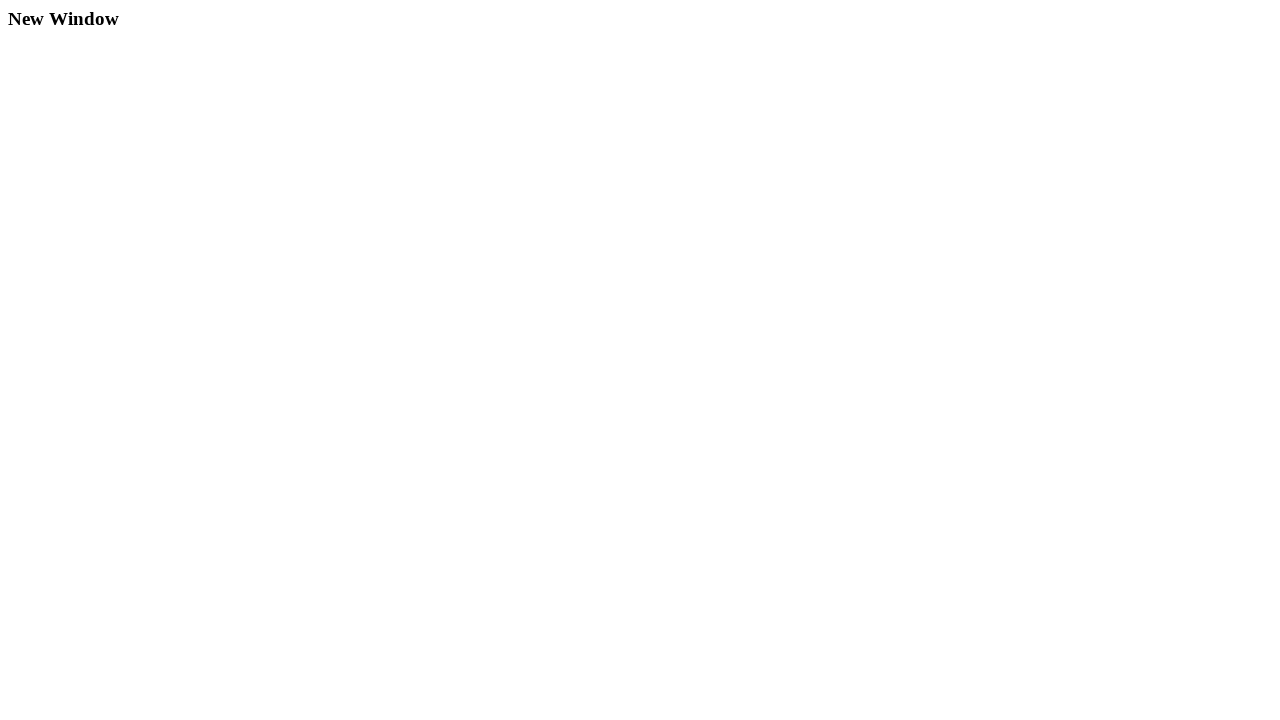

Verified heading text 'New Window' in new window
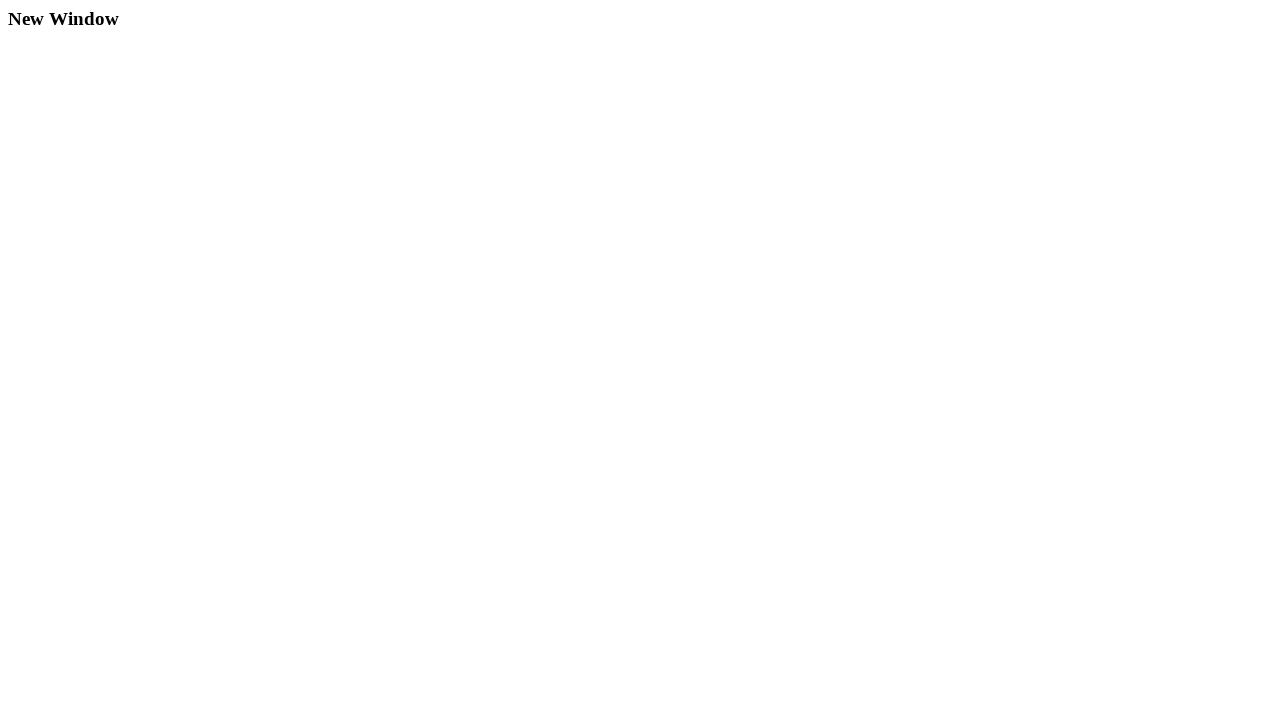

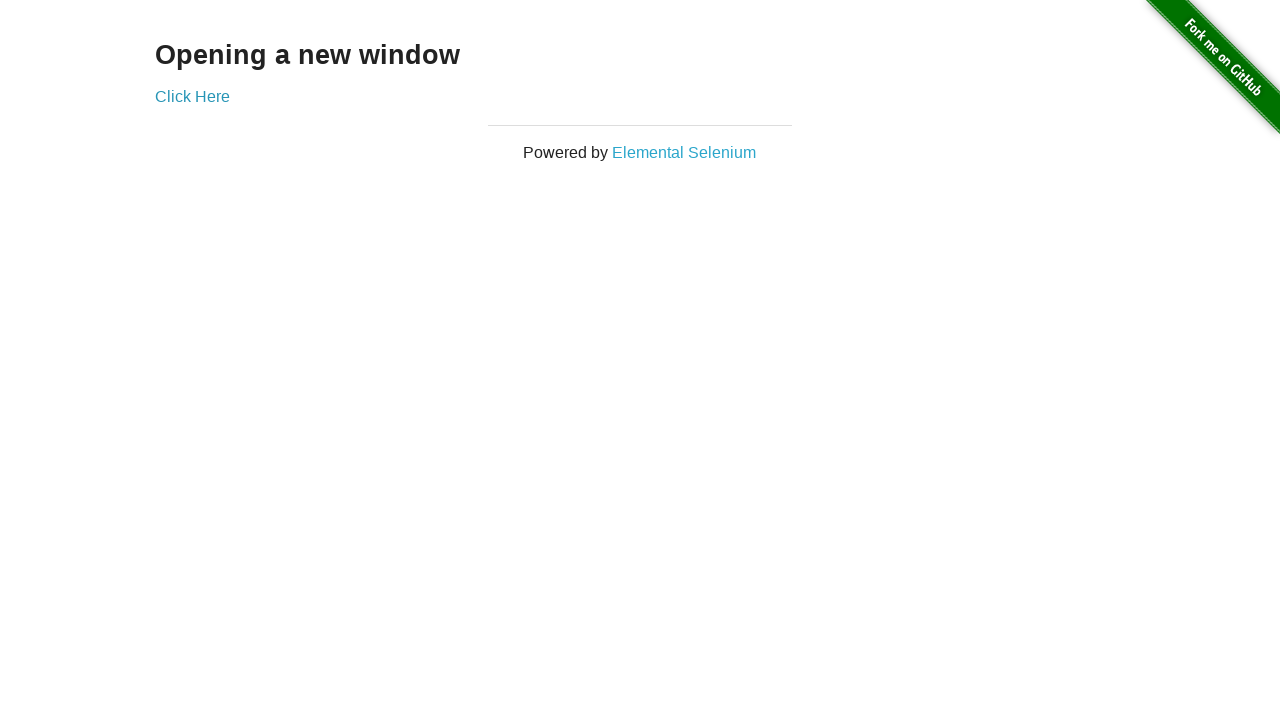